Tests a loading images page by waiting for the fourth image to become visible, then locates the third image element to verify it has loaded correctly.

Starting URL: https://bonigarcia.dev/selenium-webdriver-java/loading-images.html

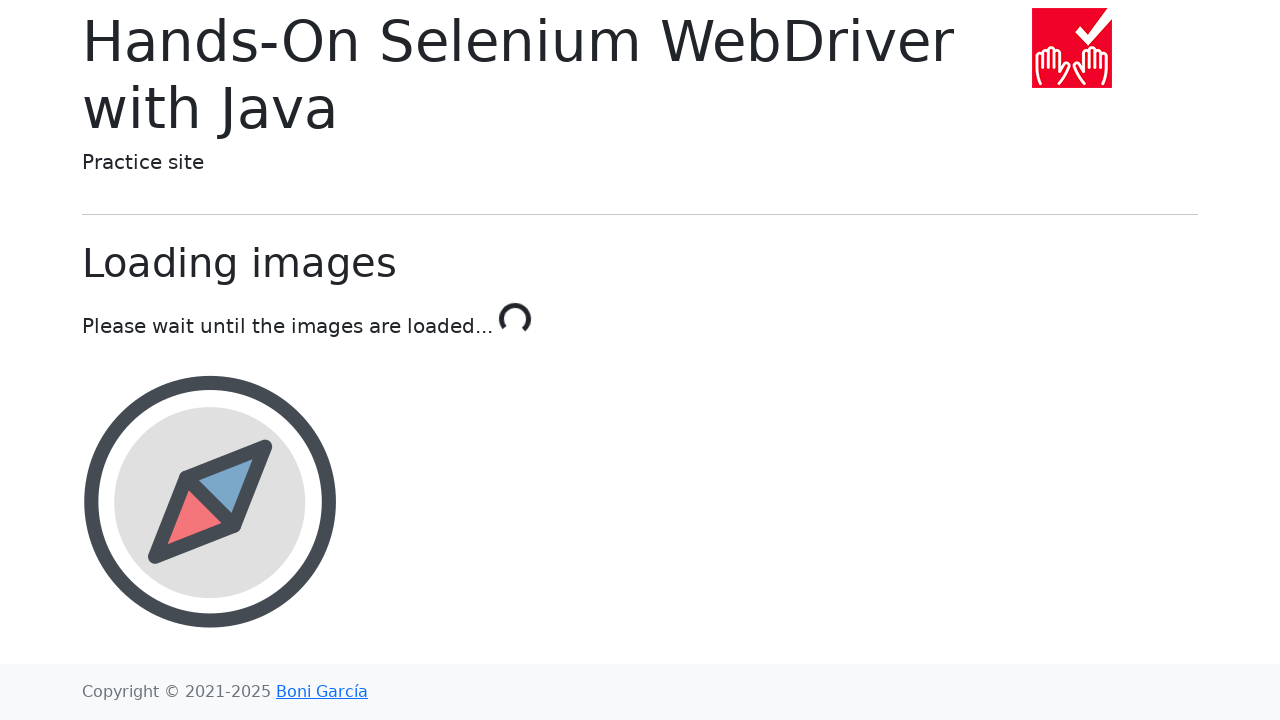

Waited for fourth image to become visible, indicating page has loaded
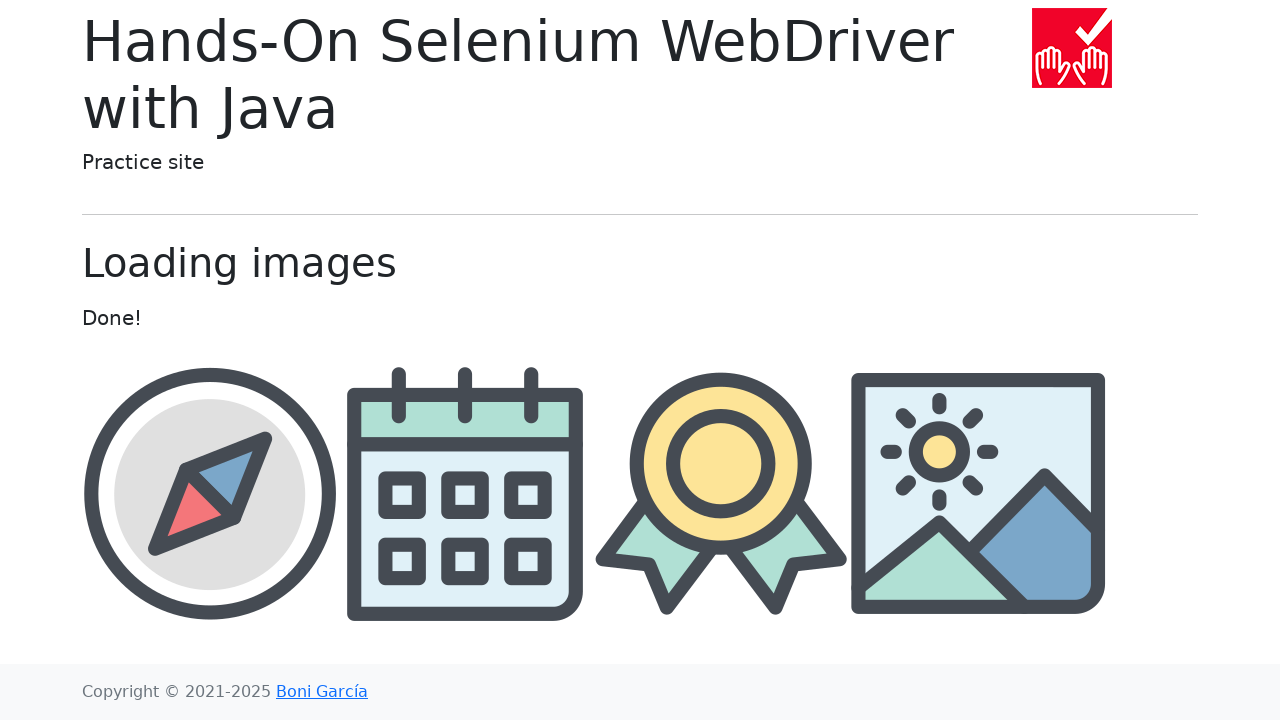

Located the third image element
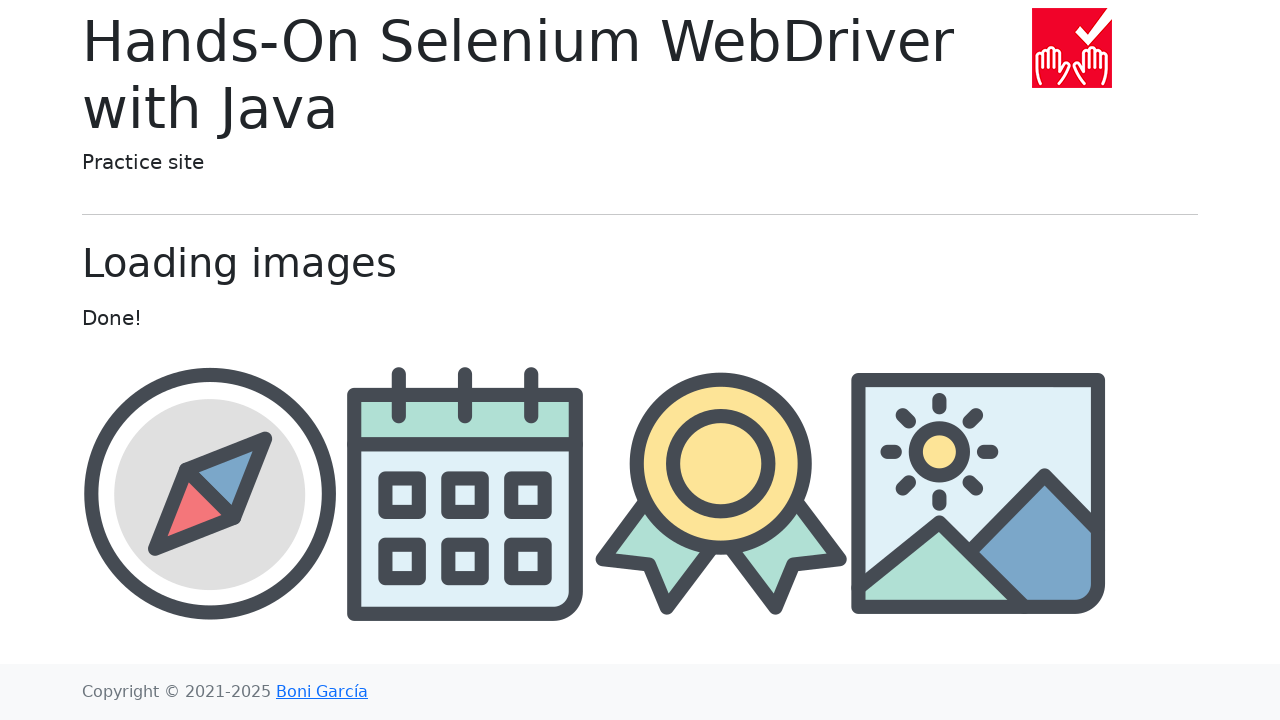

Verified third image is visible and has loaded correctly
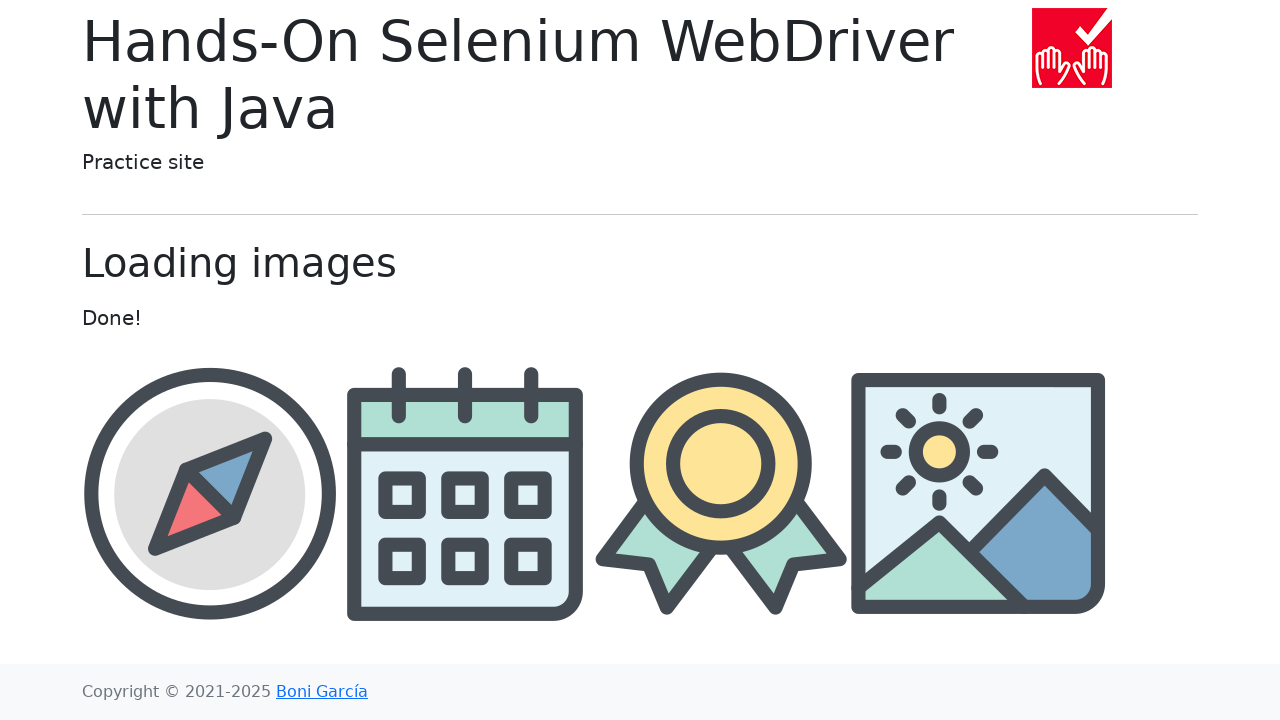

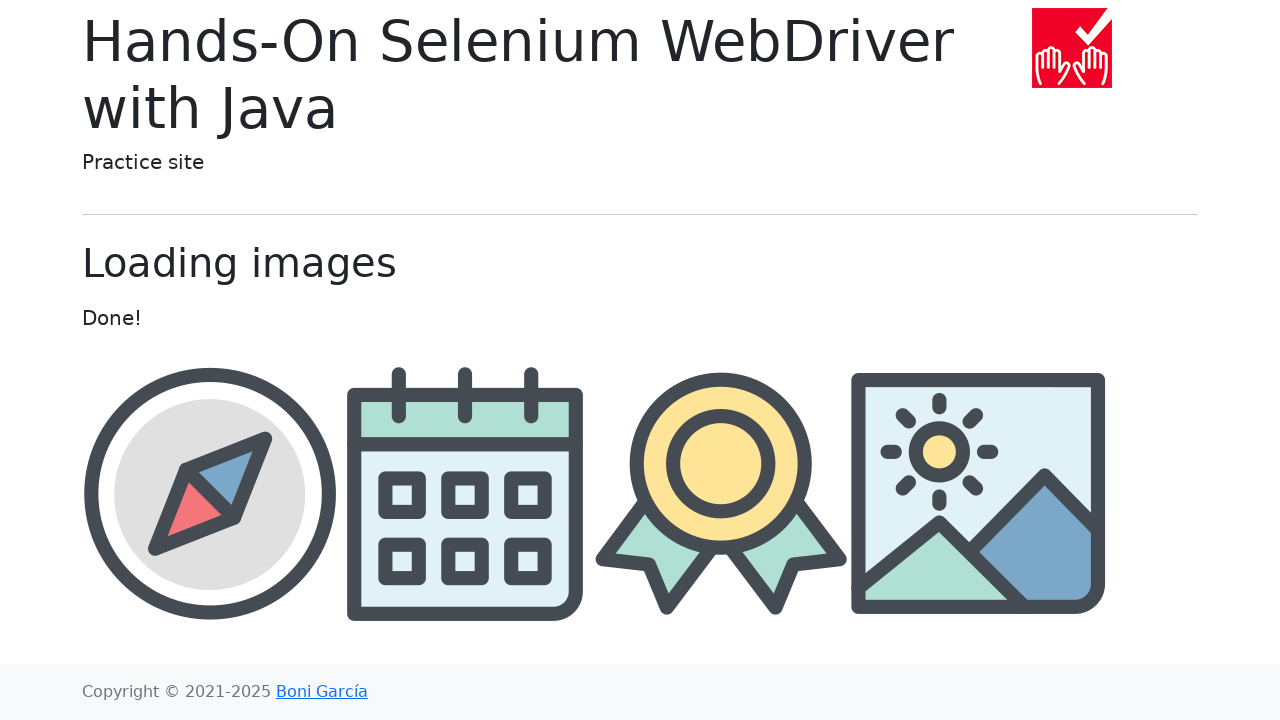